Tests JavaScript prompt alert functionality by clicking a button to trigger a prompt dialog, entering text into the prompt, and accepting it.

Starting URL: https://the-internet.herokuapp.com/javascript_alerts

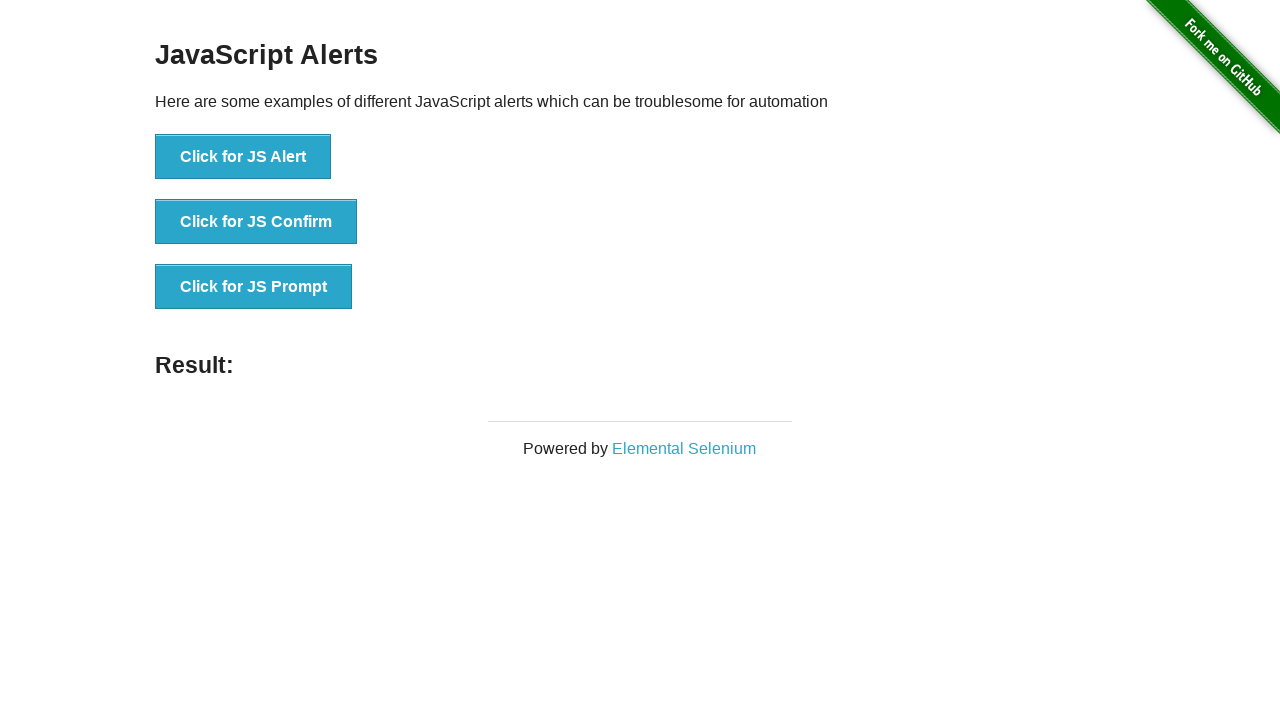

Clicked 'Click for JS Prompt' button to trigger prompt dialog at (254, 287) on xpath=//button[text()='Click for JS Prompt']
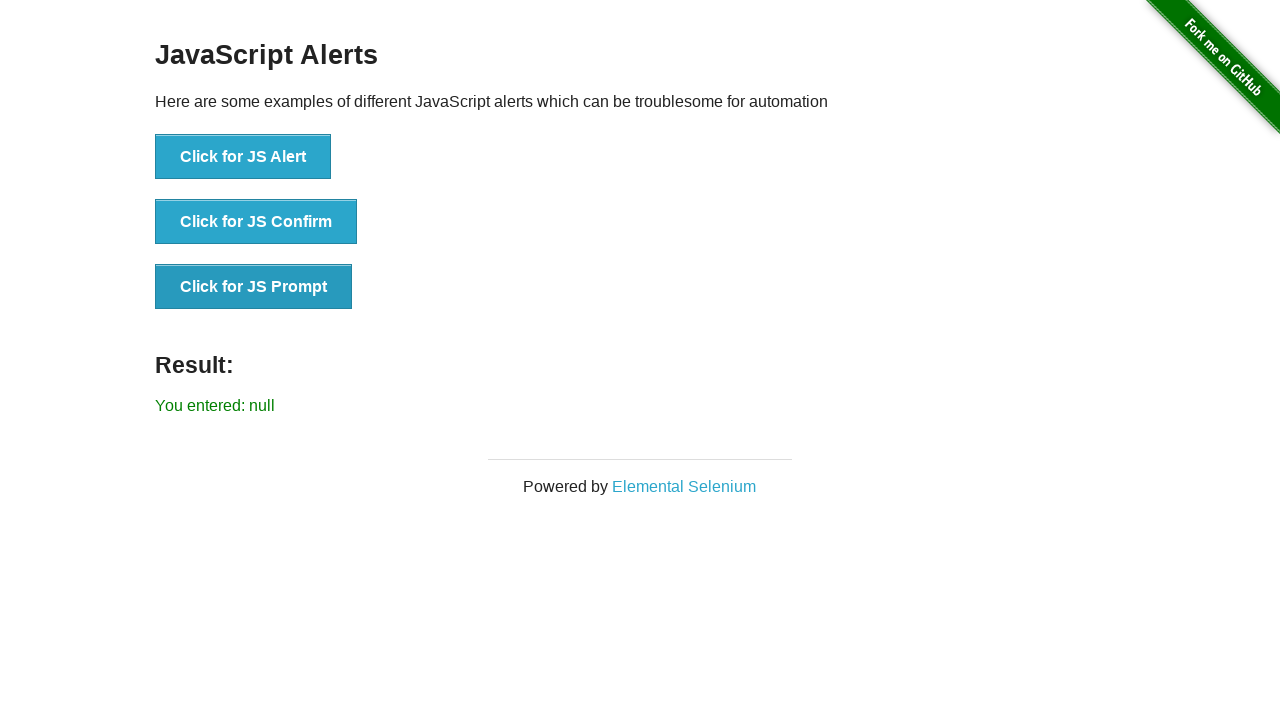

Set up dialog handler to accept prompt with text 'I am a robot'
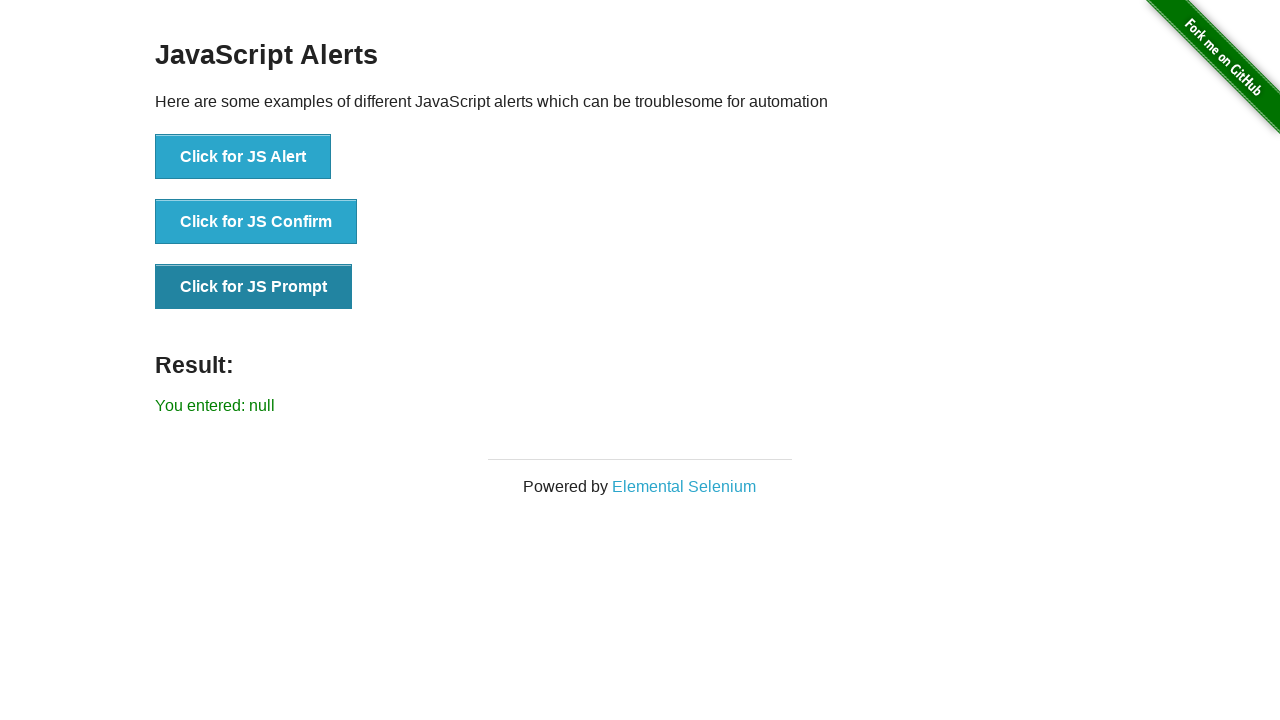

Reloaded page to ensure clean state
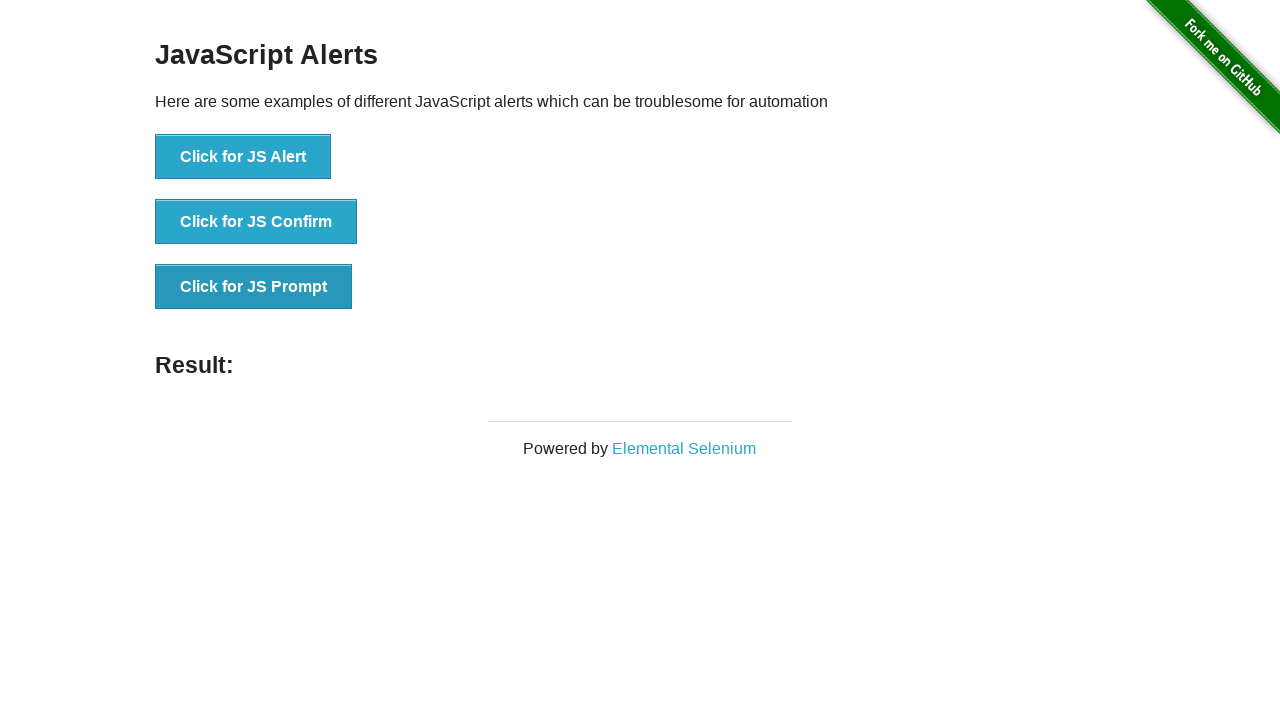

Set up single-use dialog handler to accept prompt with text 'I am a robot'
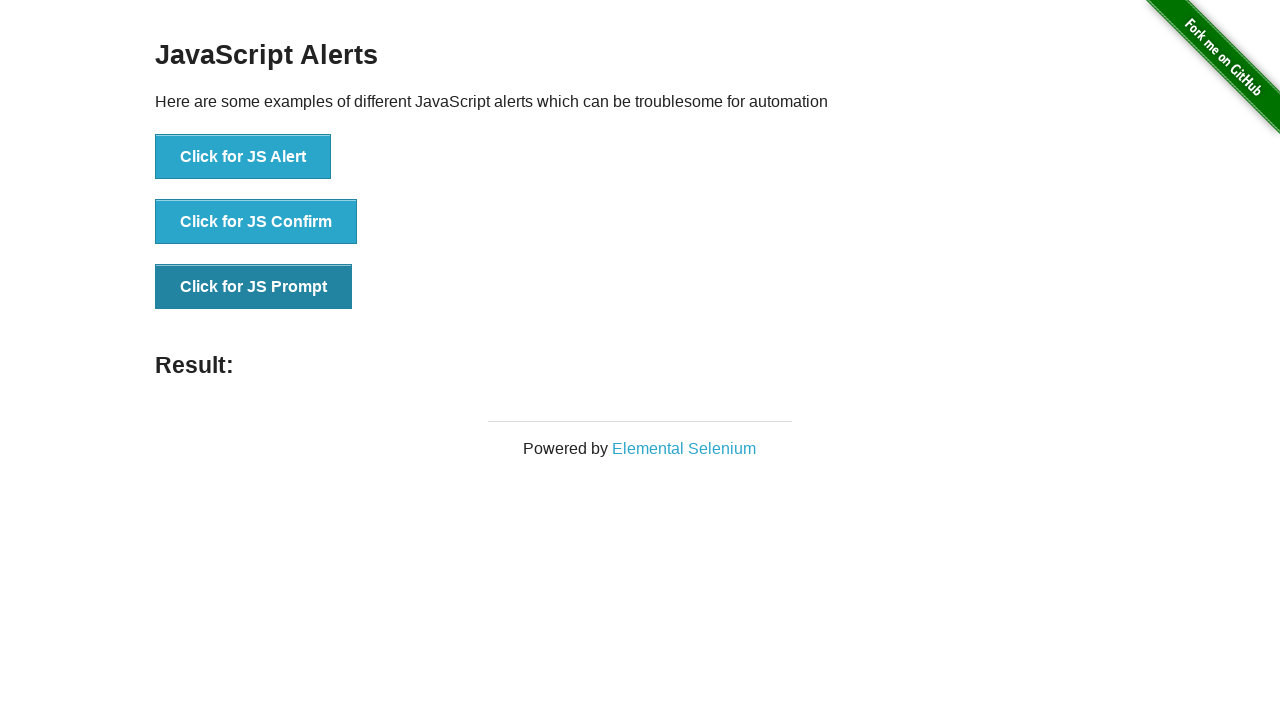

Clicked 'Click for JS Prompt' button to trigger prompt dialog at (254, 287) on xpath=//button[text()='Click for JS Prompt']
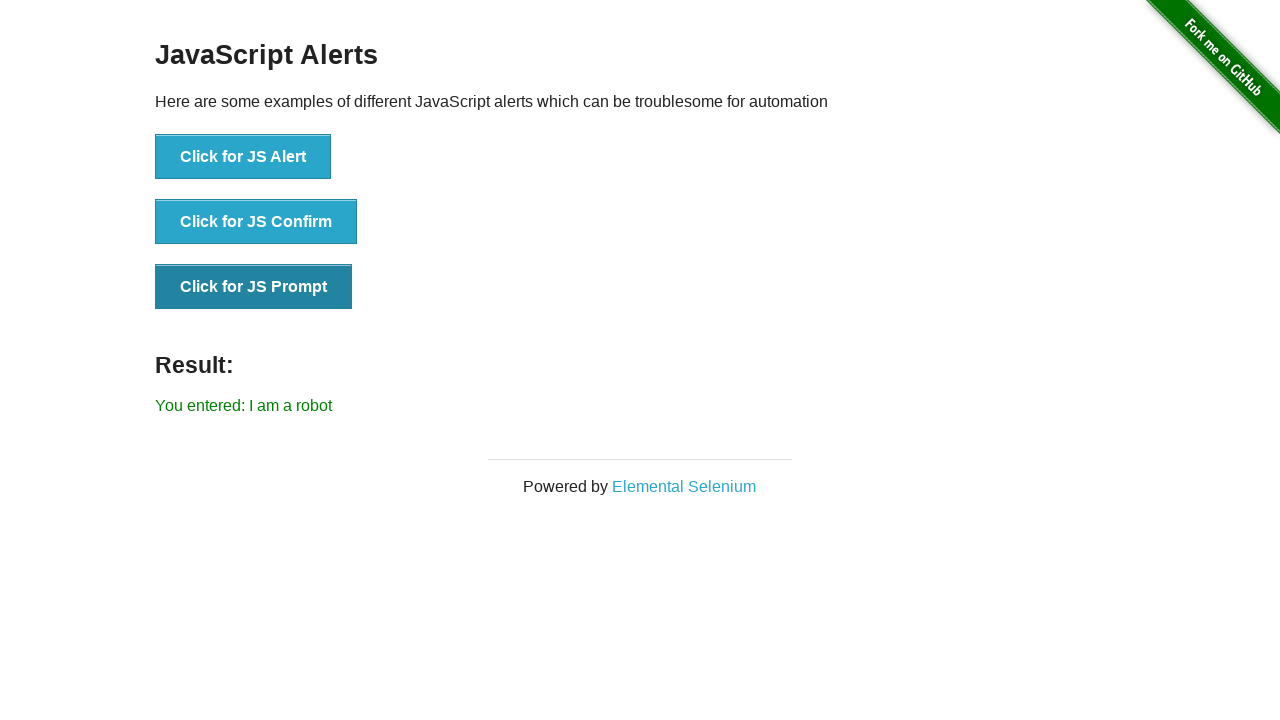

Result element appeared after accepting prompt
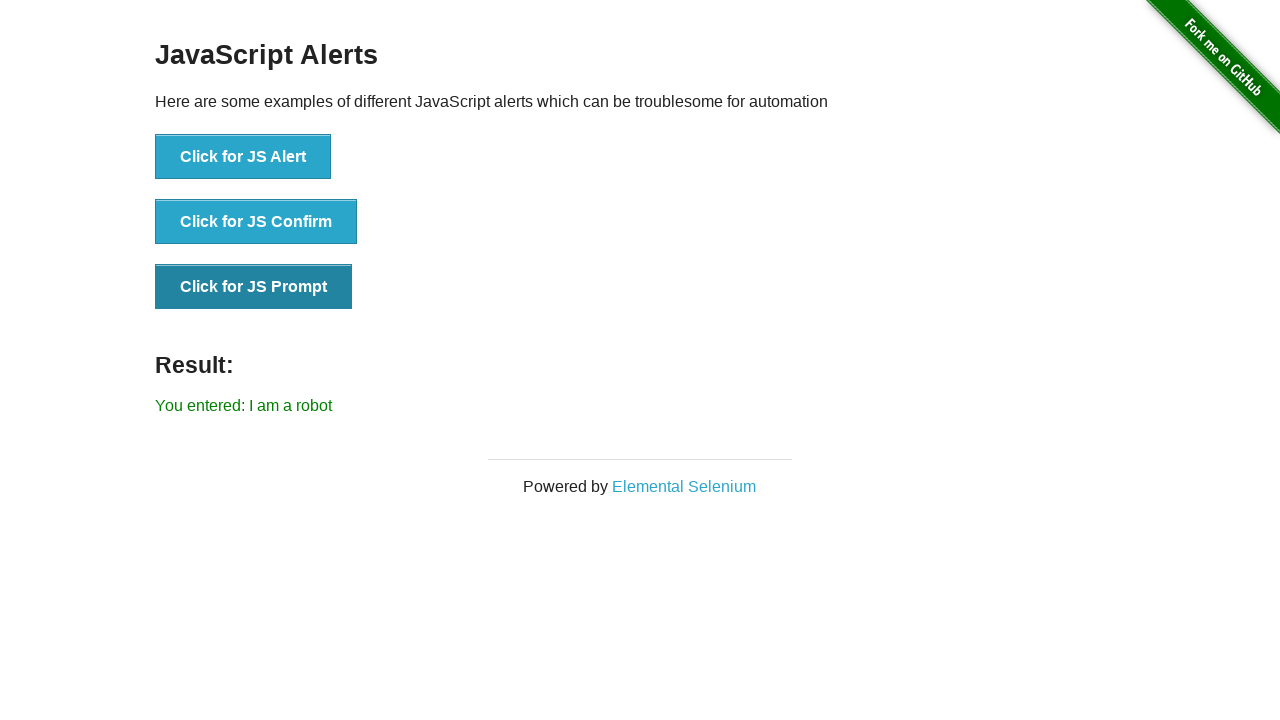

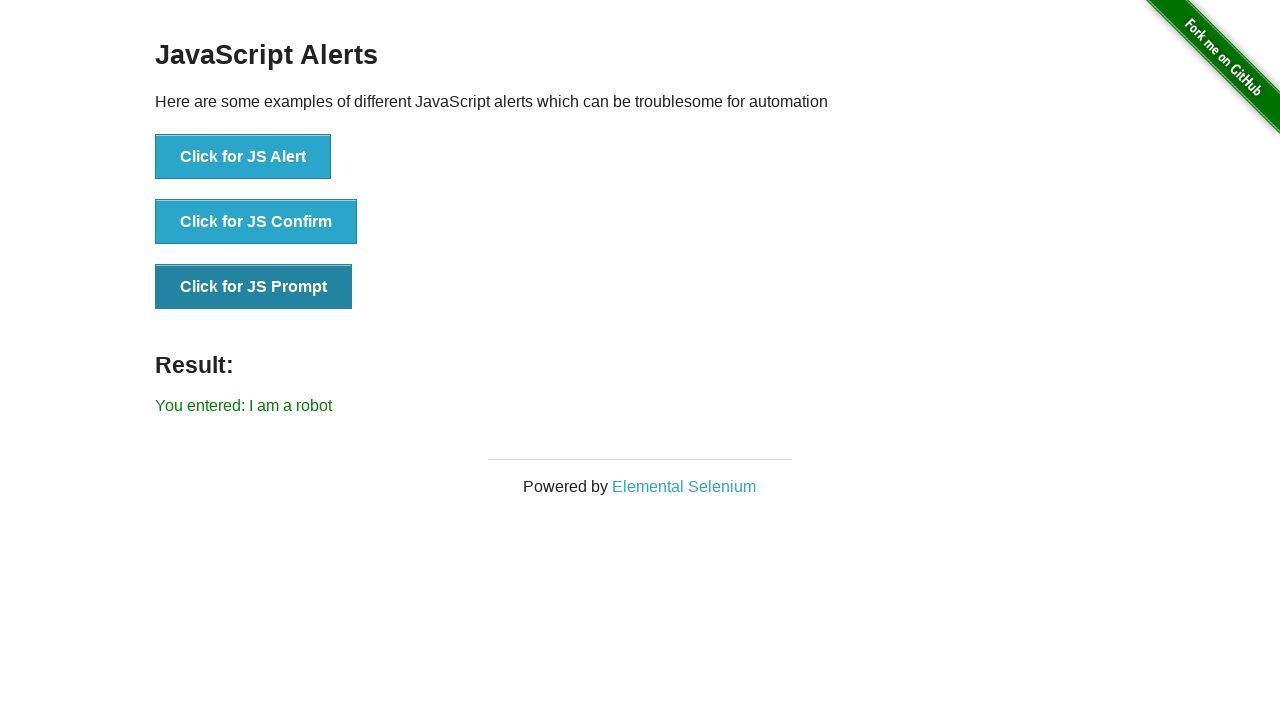